Tests the sixth FAQ accordion item by clicking it and verifying the answer about scooter battery charge

Starting URL: https://qa-scooter.praktikum-services.ru

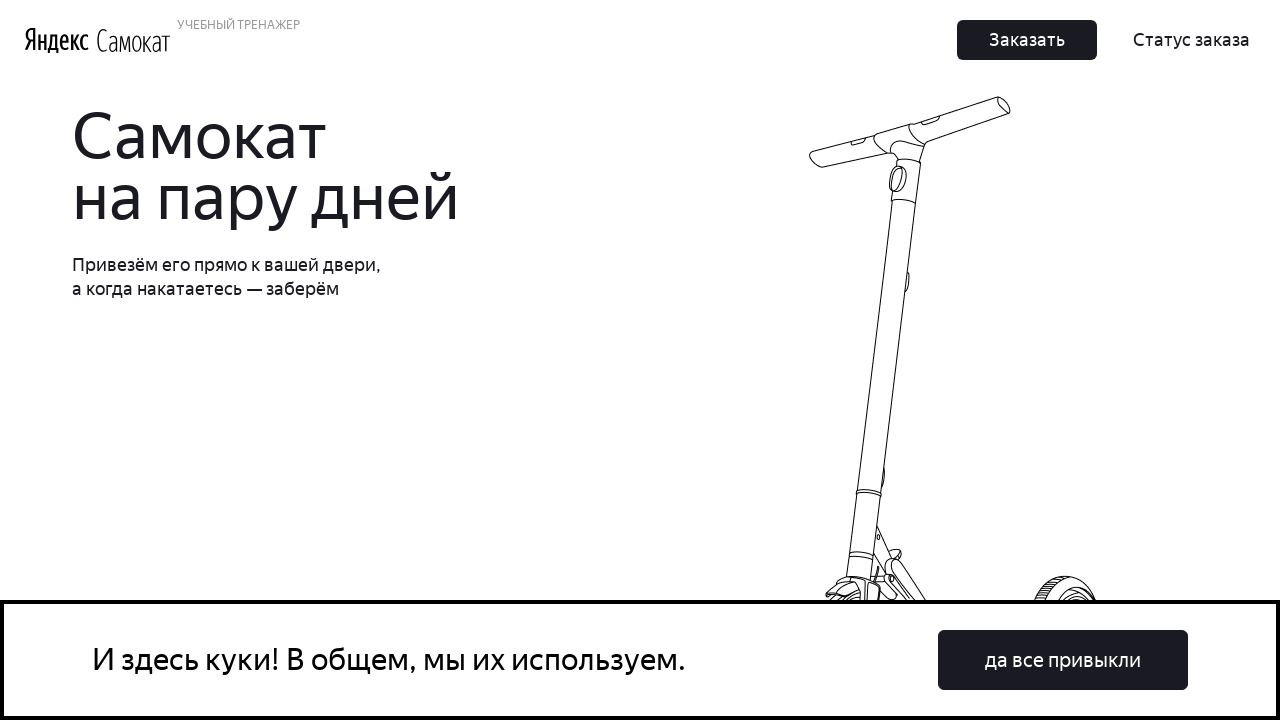

Scrolled to FAQ section
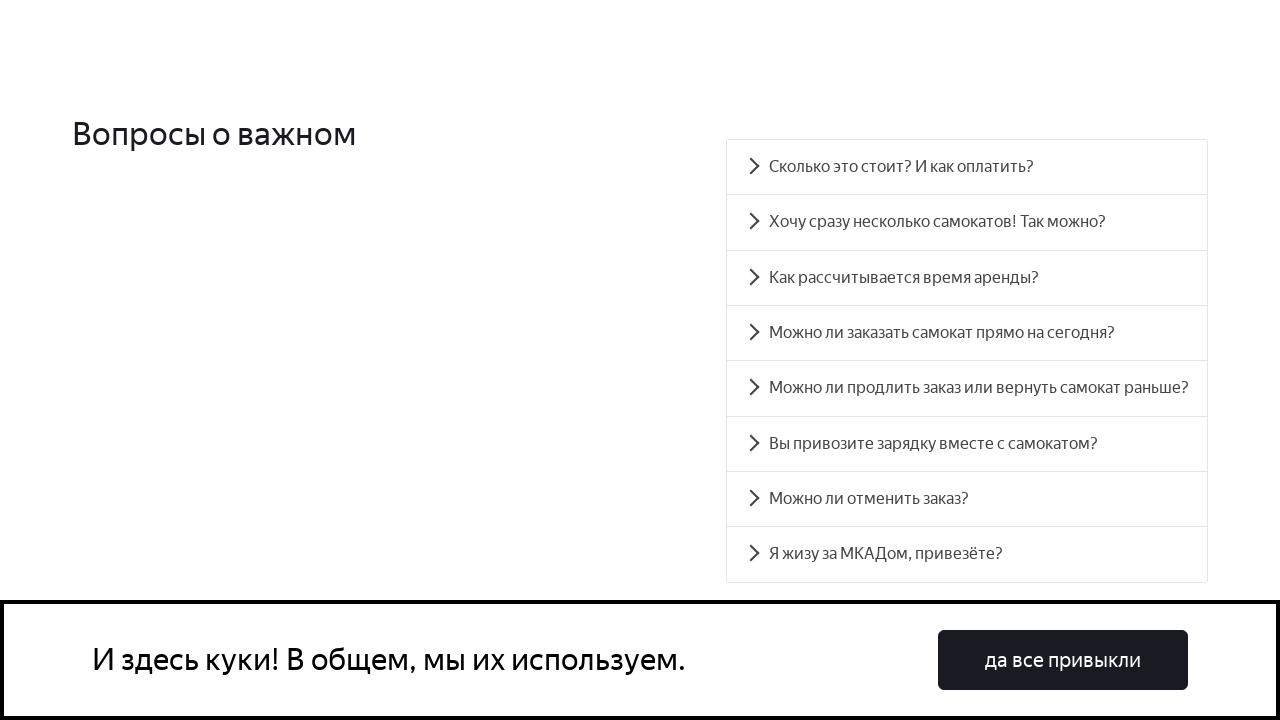

Clicked sixth FAQ accordion item heading at (967, 444) on #accordion__heading-5
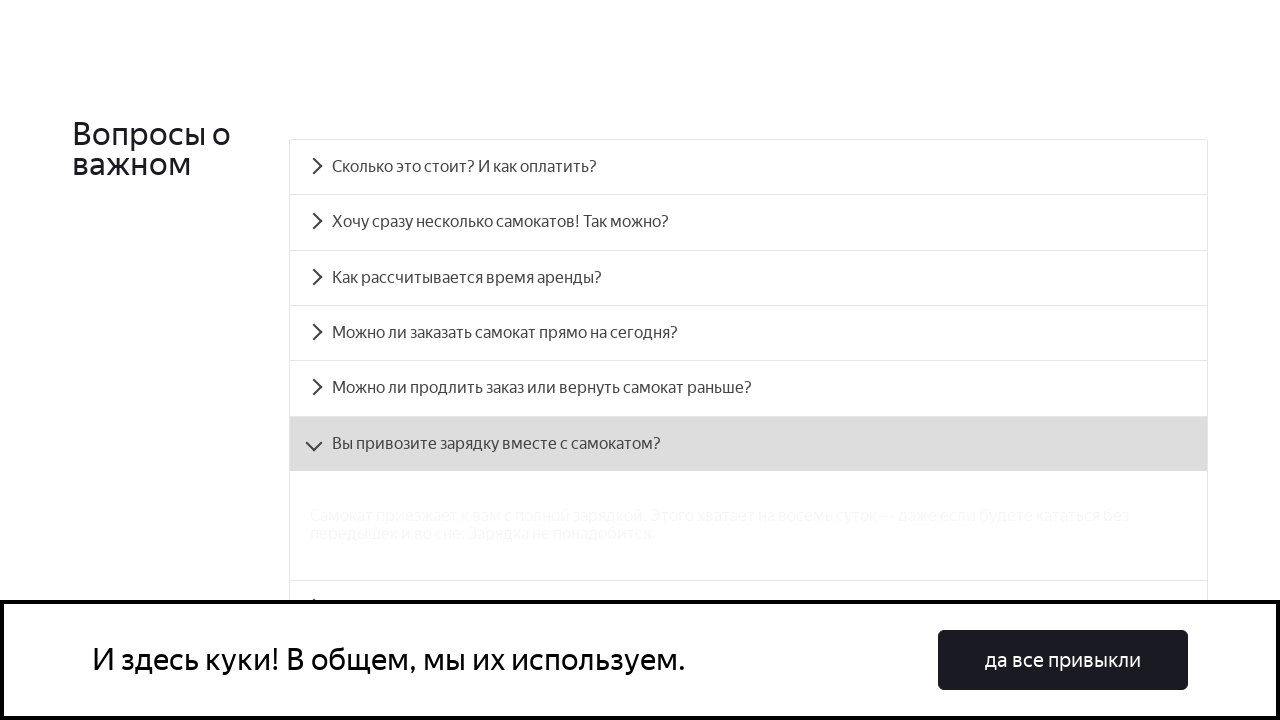

Verified answer panel about scooter battery charge is visible
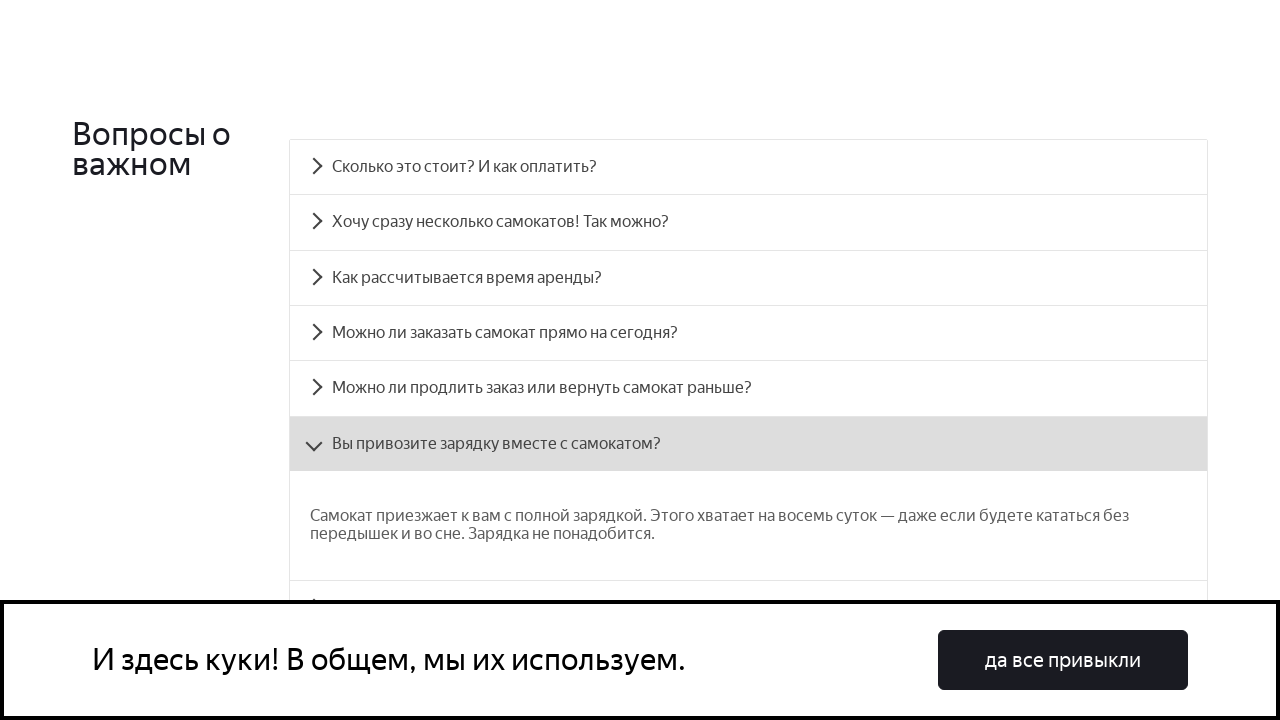

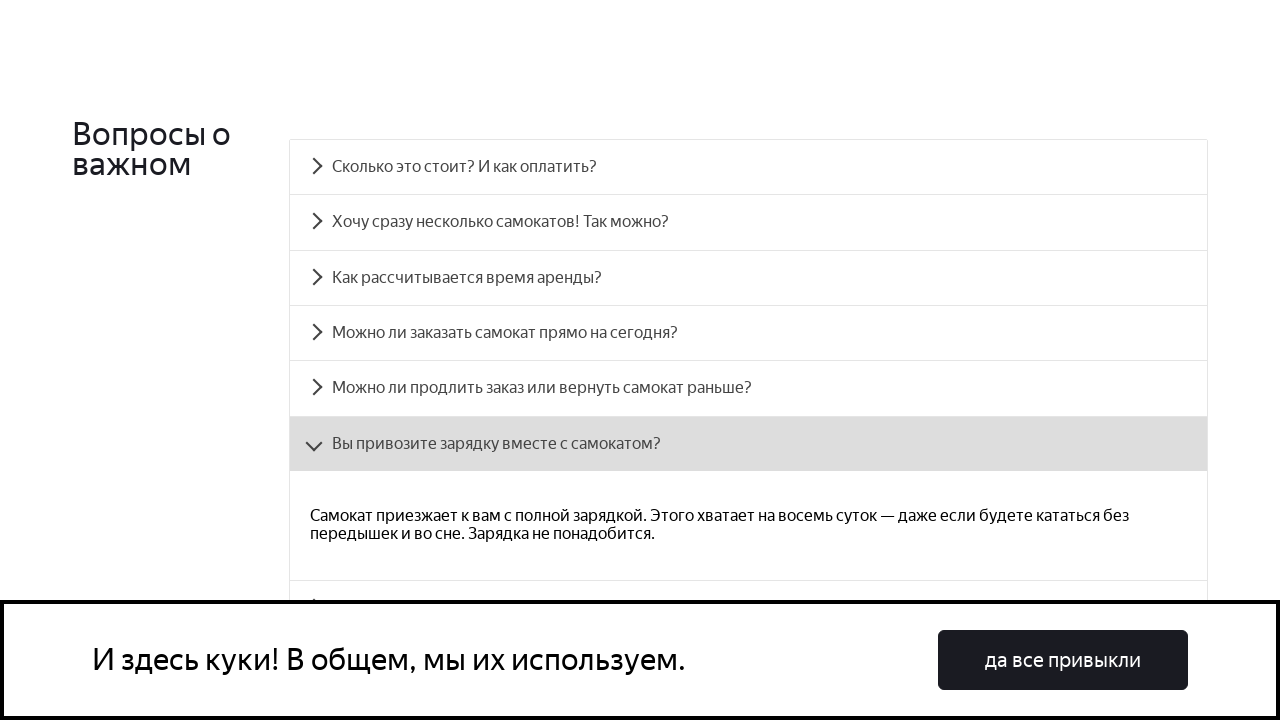